Tests the contact form functionality by opening the contact modal and sending a message to the support team

Starting URL: https://www.demoblaze.com/

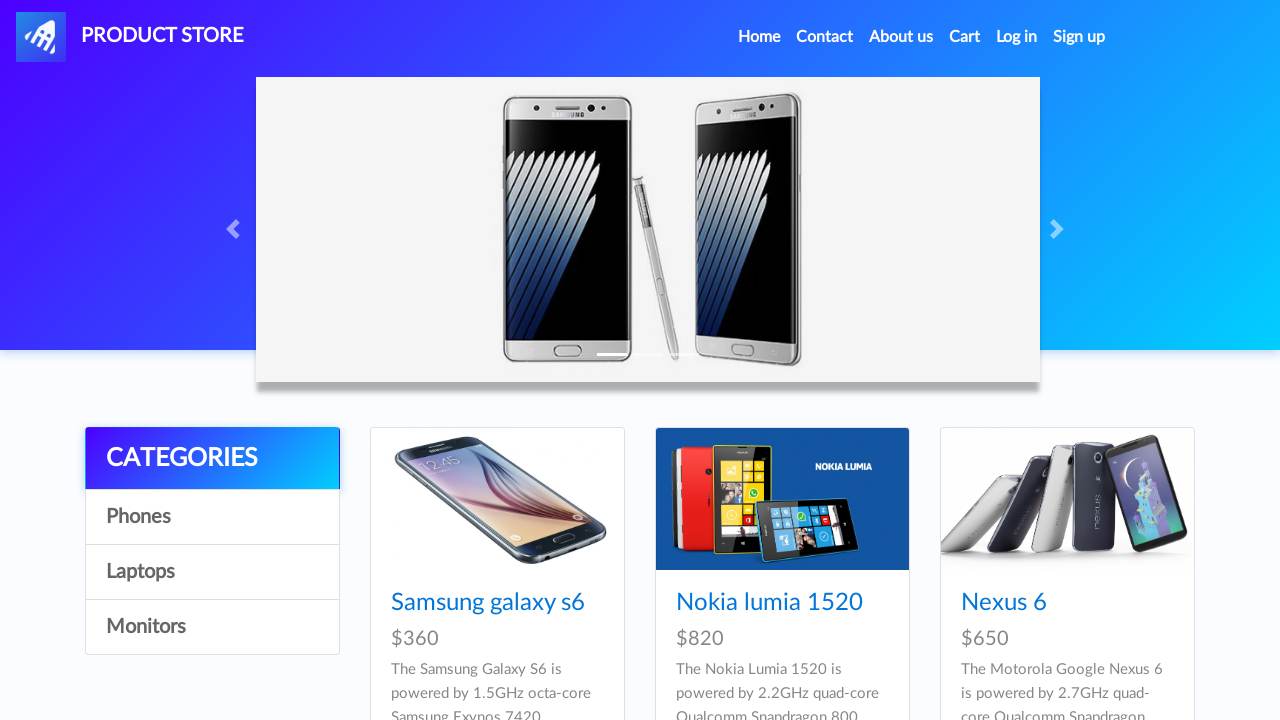

Clicked Contact link to open contact modal at (825, 37) on internal:role=link[name="Contact"i]
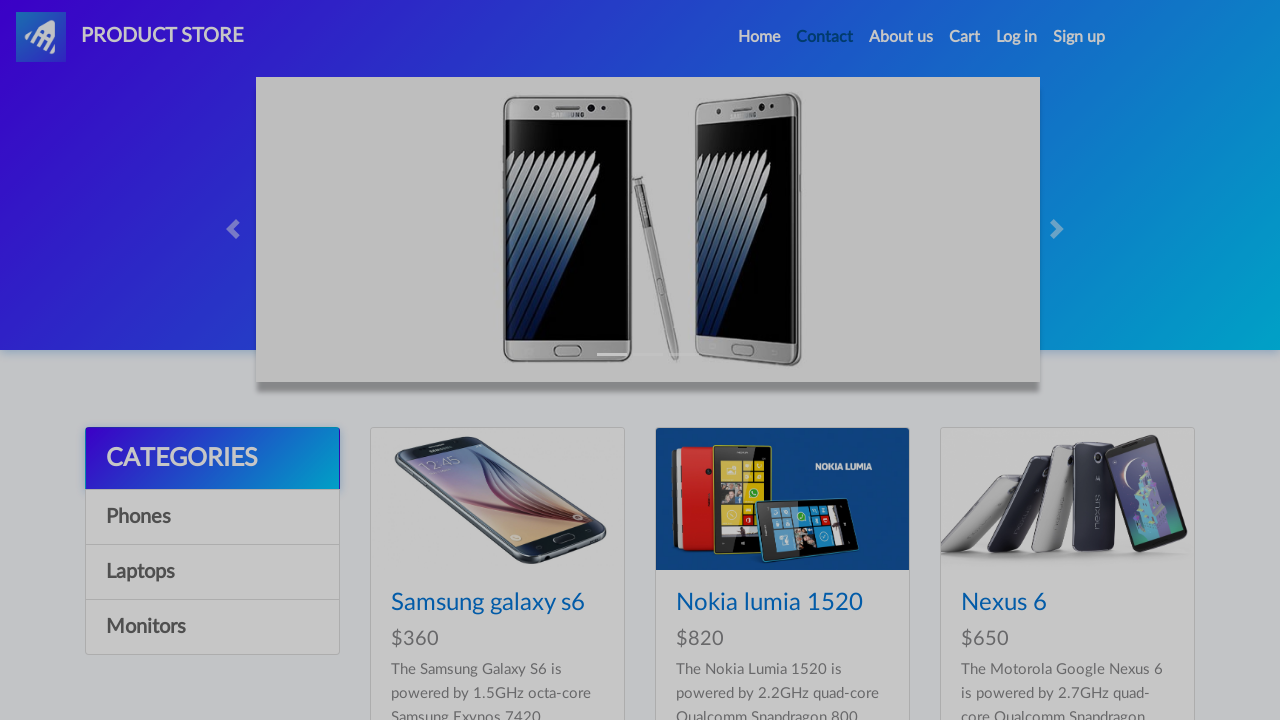

Contact modal appeared with email field visible
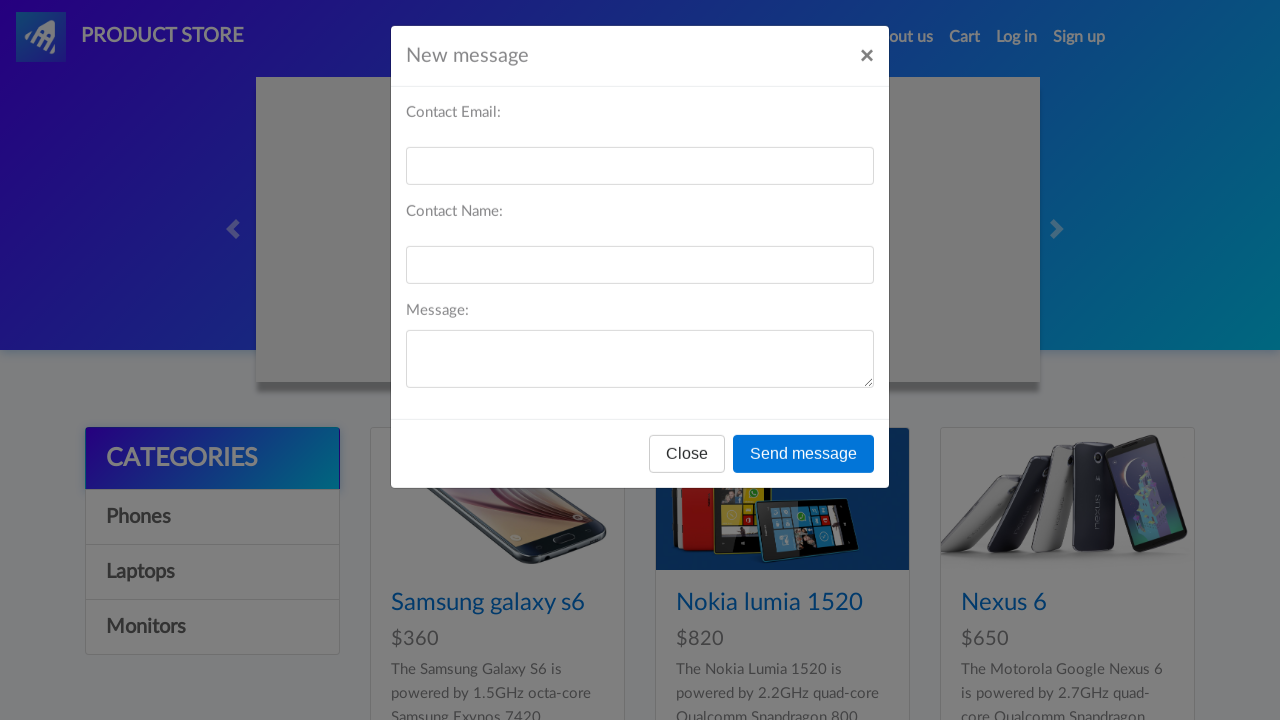

Filled email field with 'maria.johnson@email.com' on #recipient-email
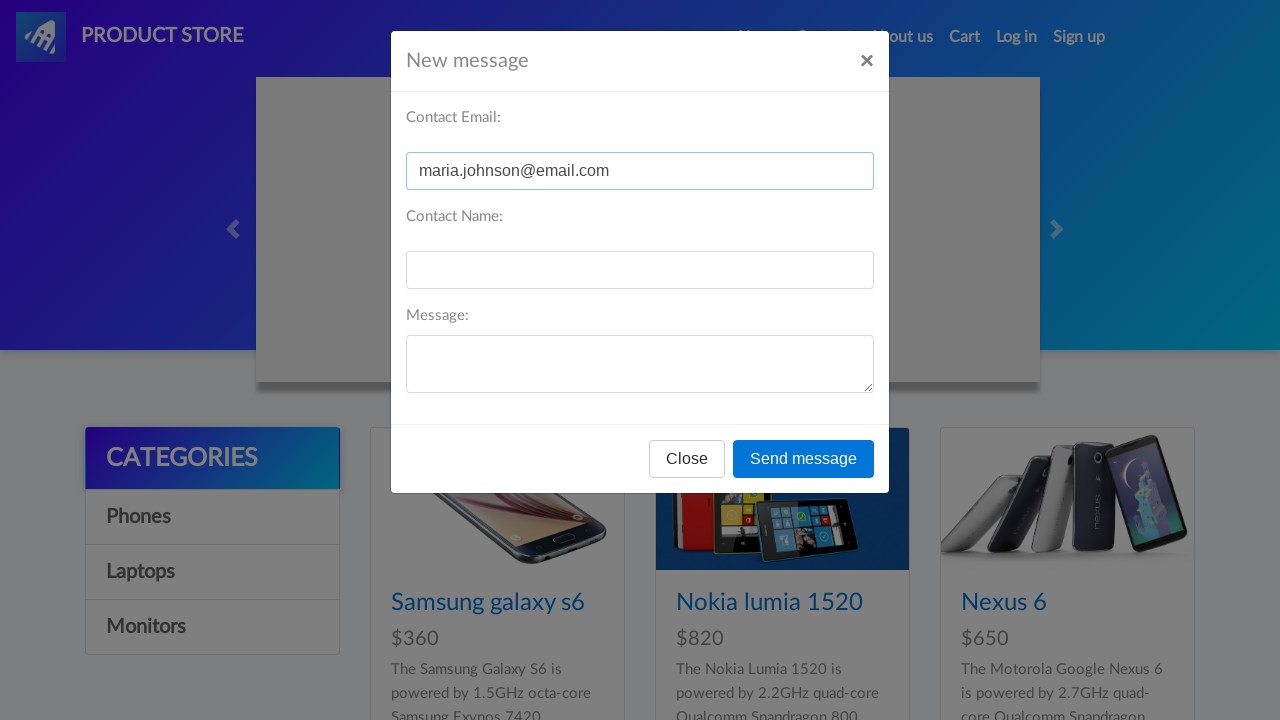

Filled name field with 'Maria Johnson' on #recipient-name
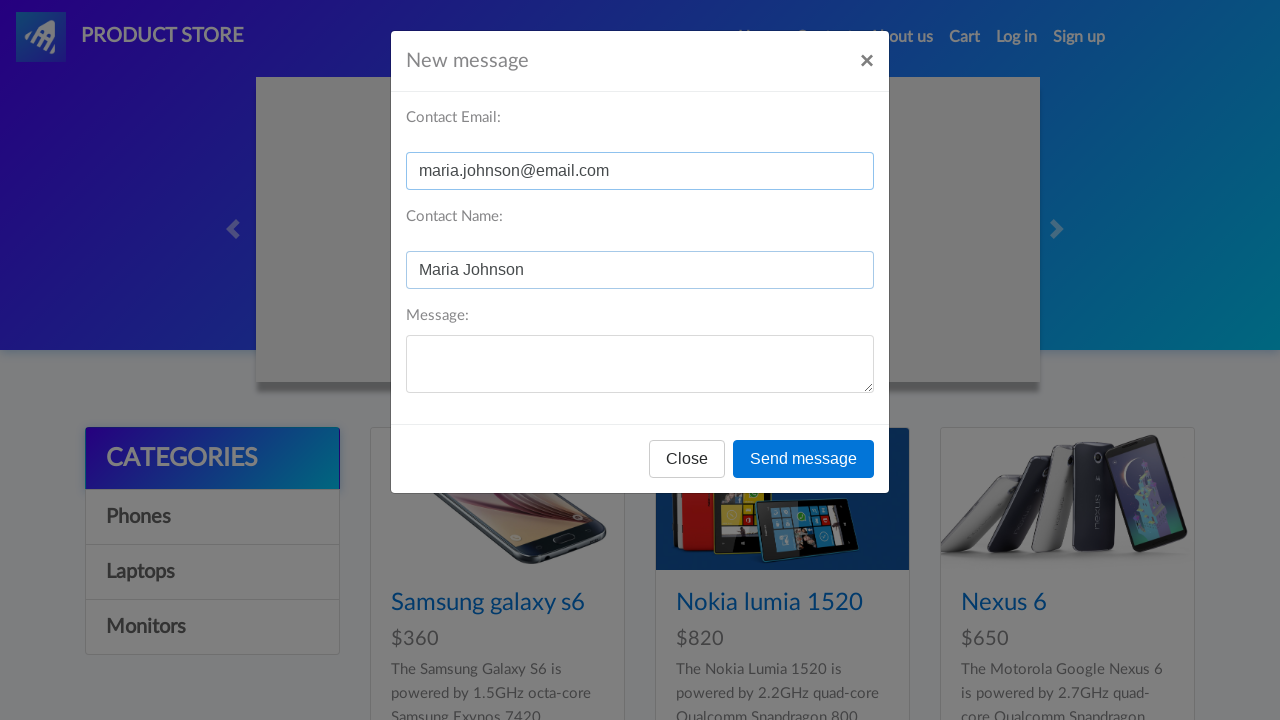

Filled message field with shipping inquiry on #message-text
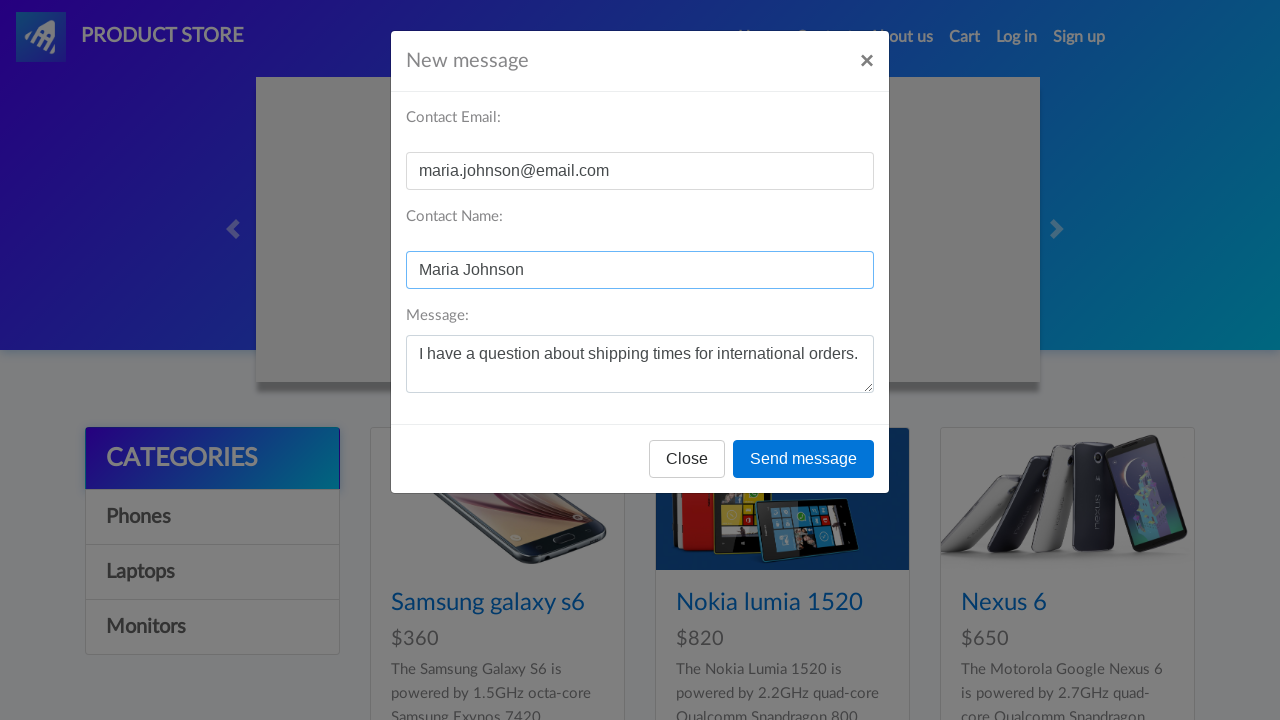

Clicked 'Send message' button to submit contact form at (804, 459) on internal:role=button[name="Send message"i]
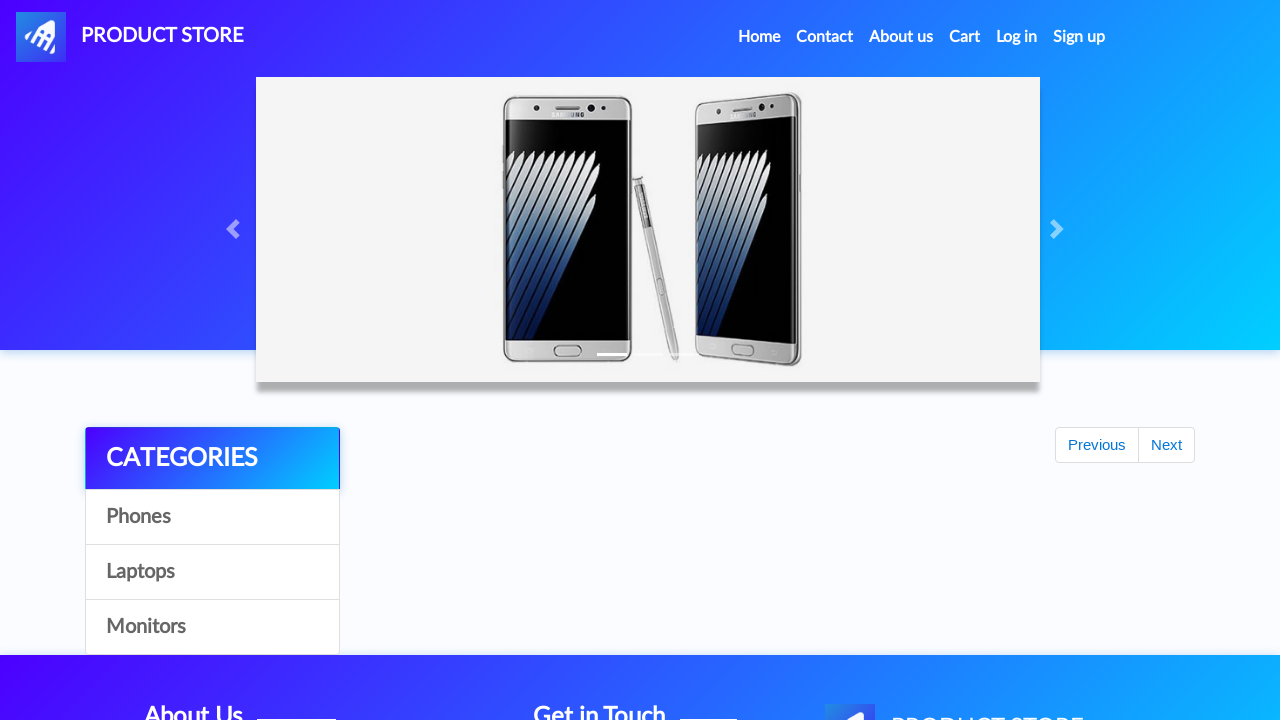

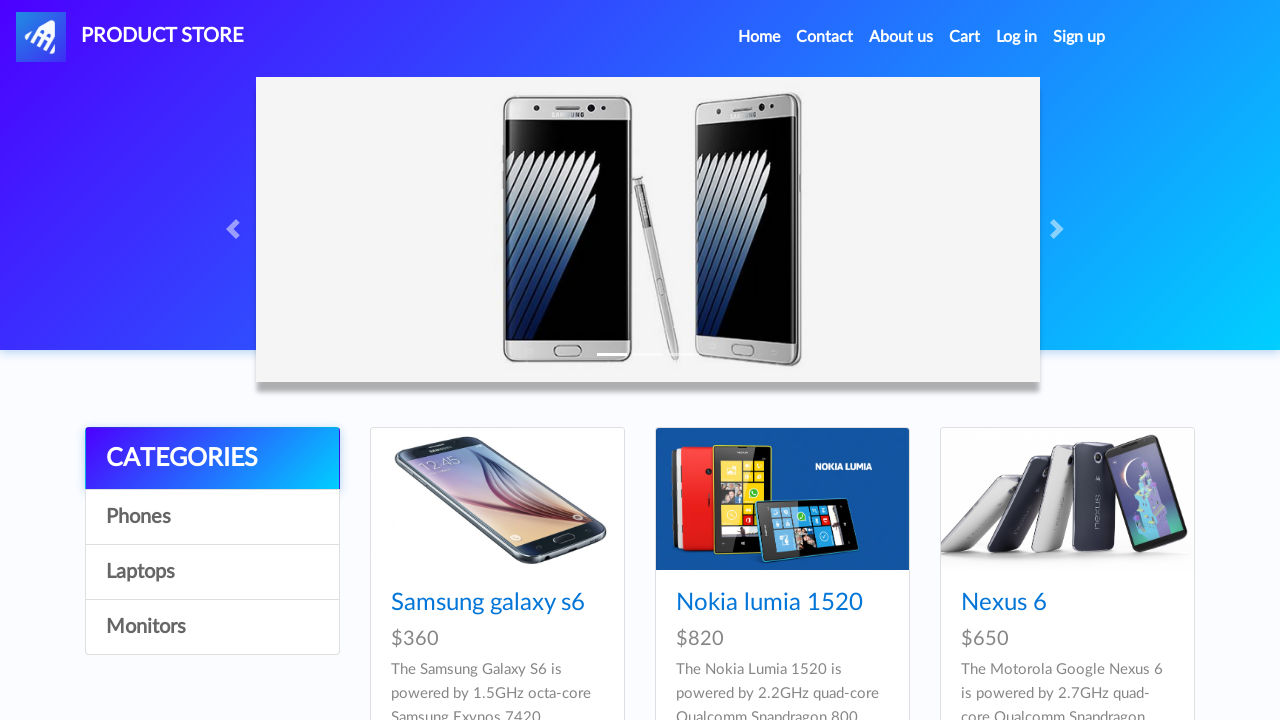